Opens multiple links in new tabs from the footer section of the page, retrieves their titles, and closes each tab

Starting URL: https://rahulshettyacademy.com/AutomationPractice/

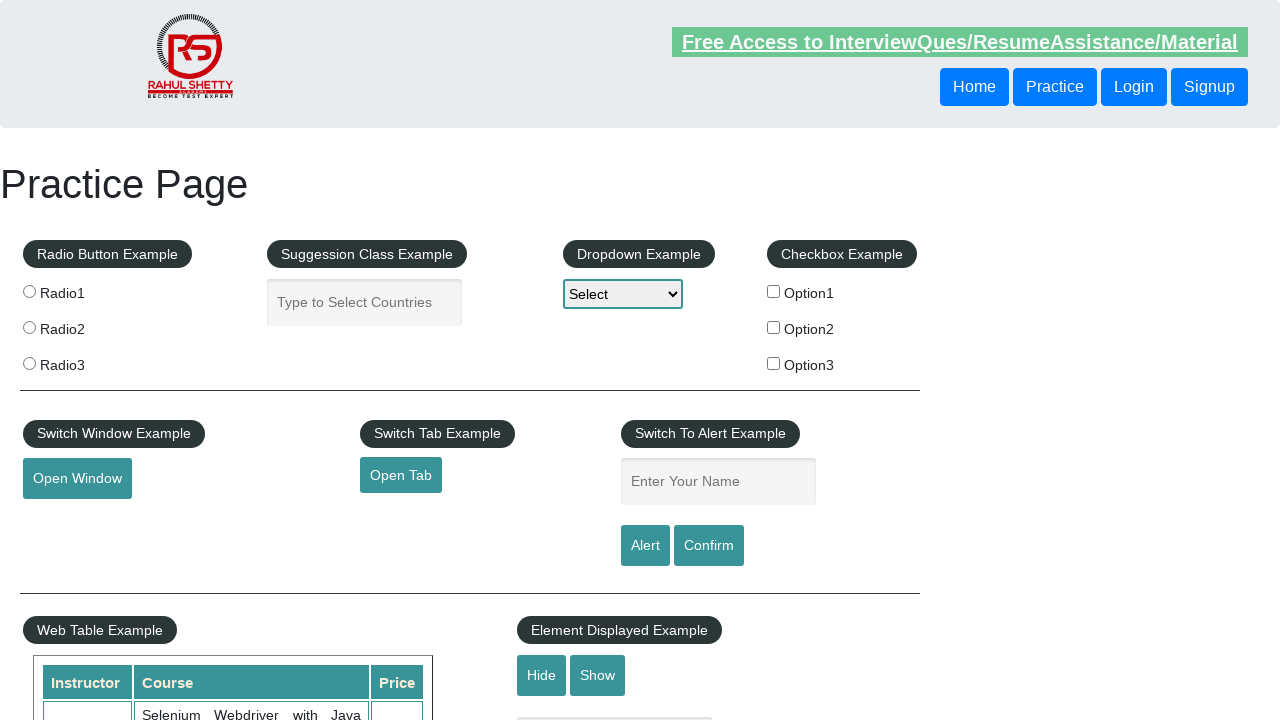

Scrolled down to footer section
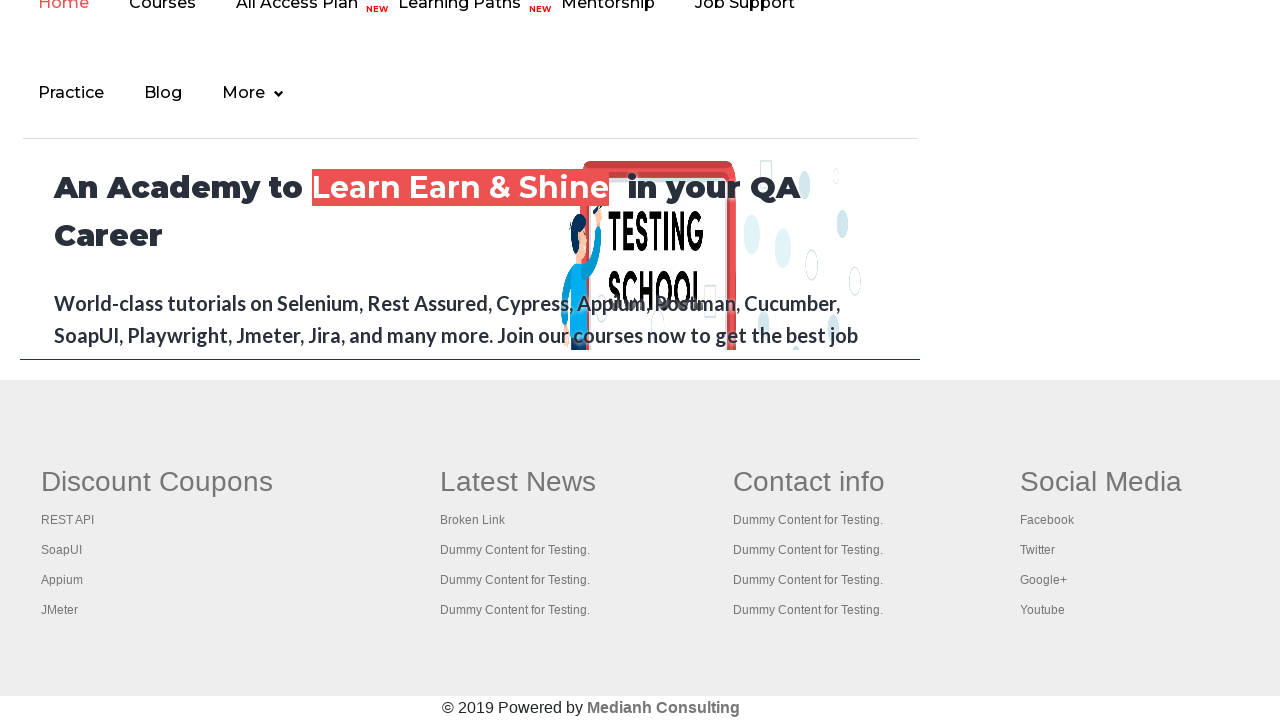

Retrieved all footer links from first column
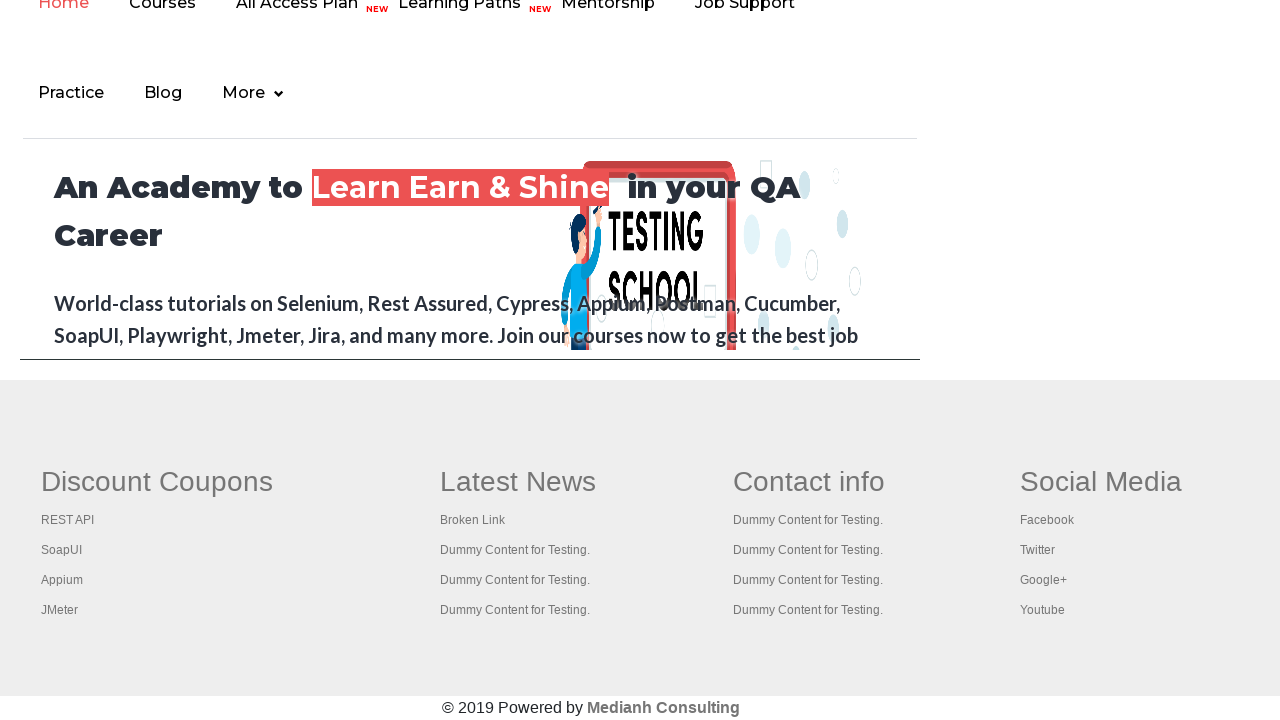

Stored original page reference
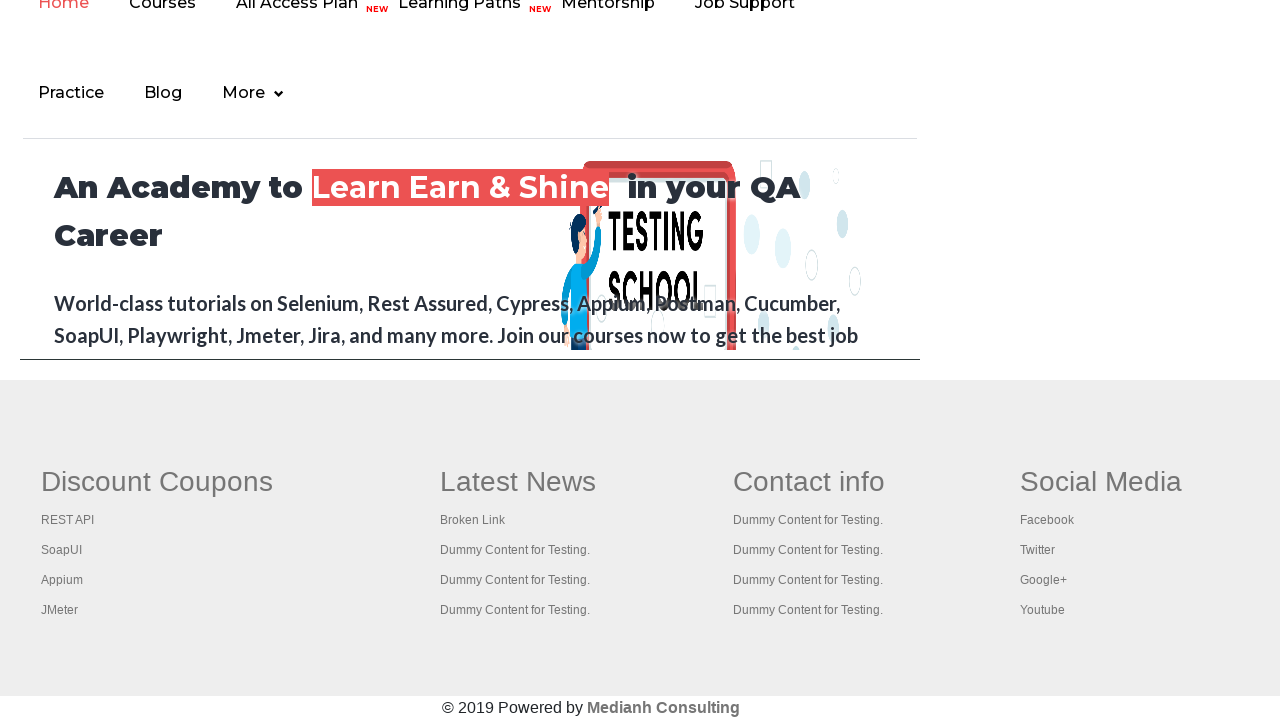

Opened footer link 1 in new tab using Ctrl+Click at (68, 520) on xpath=//div[@id='gf-BIG']//tbody//td[1]/ul/li//a >> nth=1
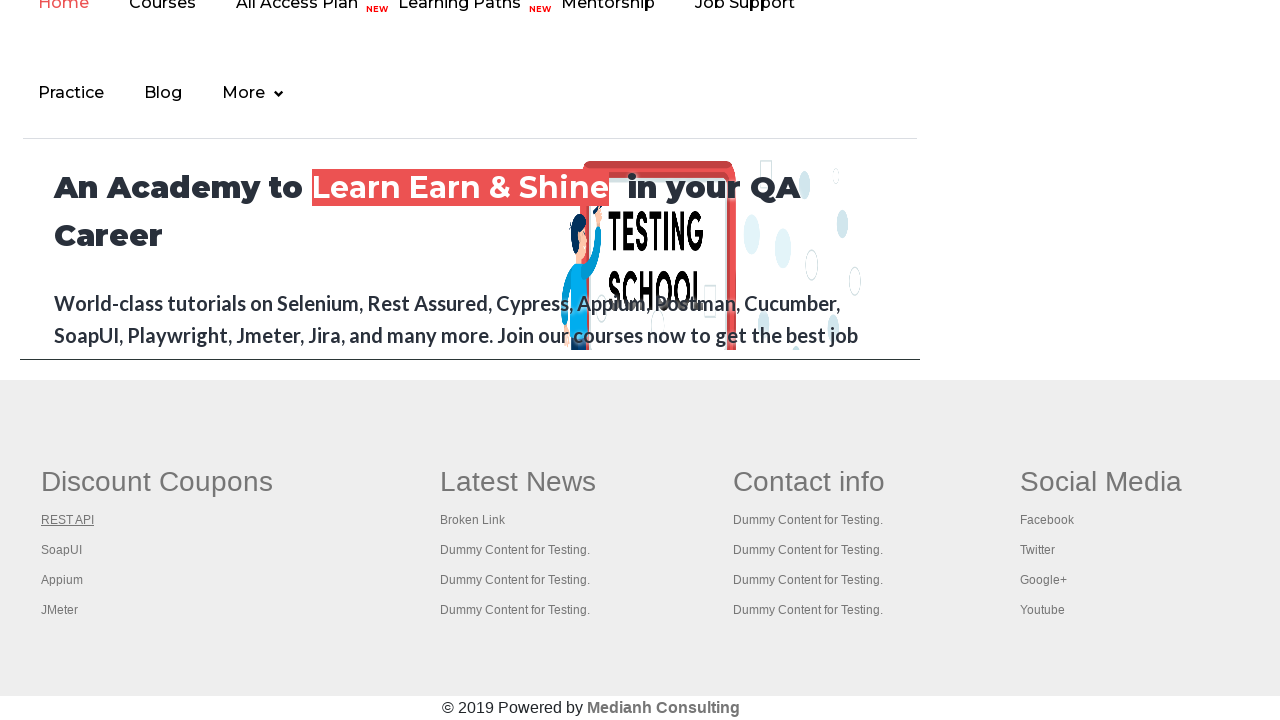

Opened footer link 2 in new tab using Ctrl+Click at (62, 550) on xpath=//div[@id='gf-BIG']//tbody//td[1]/ul/li//a >> nth=2
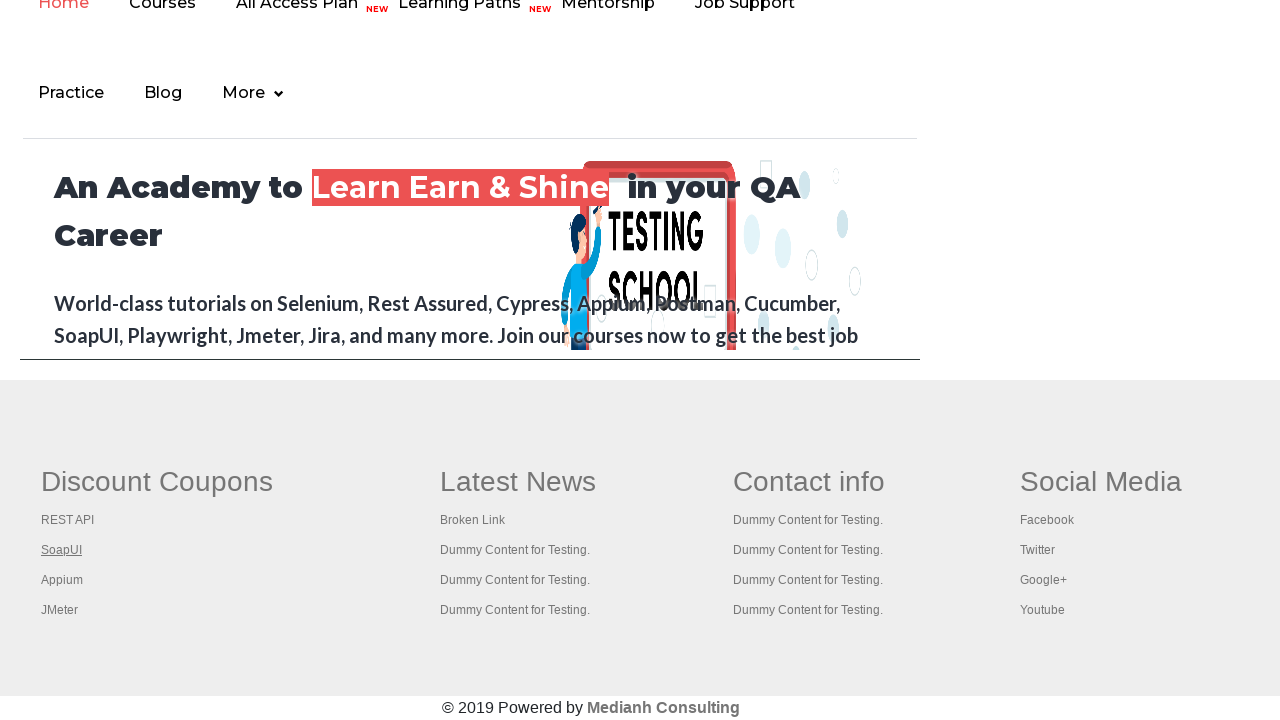

Opened footer link 3 in new tab using Ctrl+Click at (62, 580) on xpath=//div[@id='gf-BIG']//tbody//td[1]/ul/li//a >> nth=3
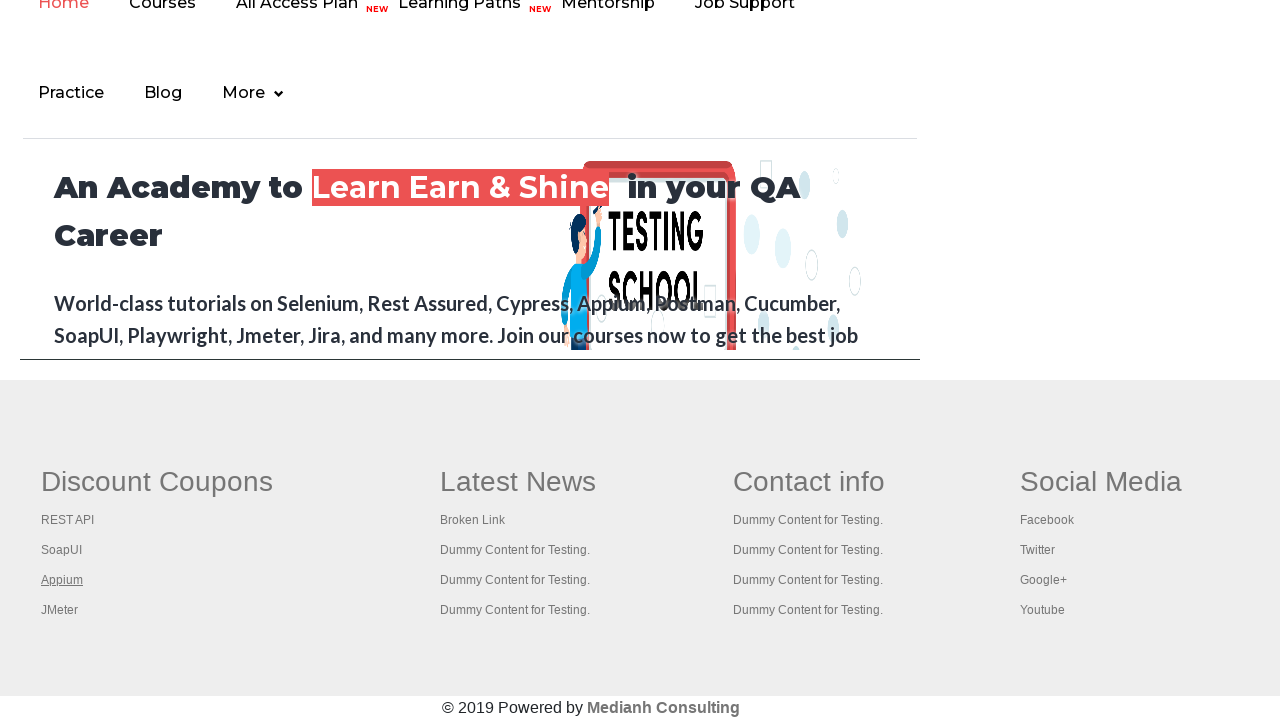

Opened footer link 4 in new tab using Ctrl+Click at (60, 610) on xpath=//div[@id='gf-BIG']//tbody//td[1]/ul/li//a >> nth=4
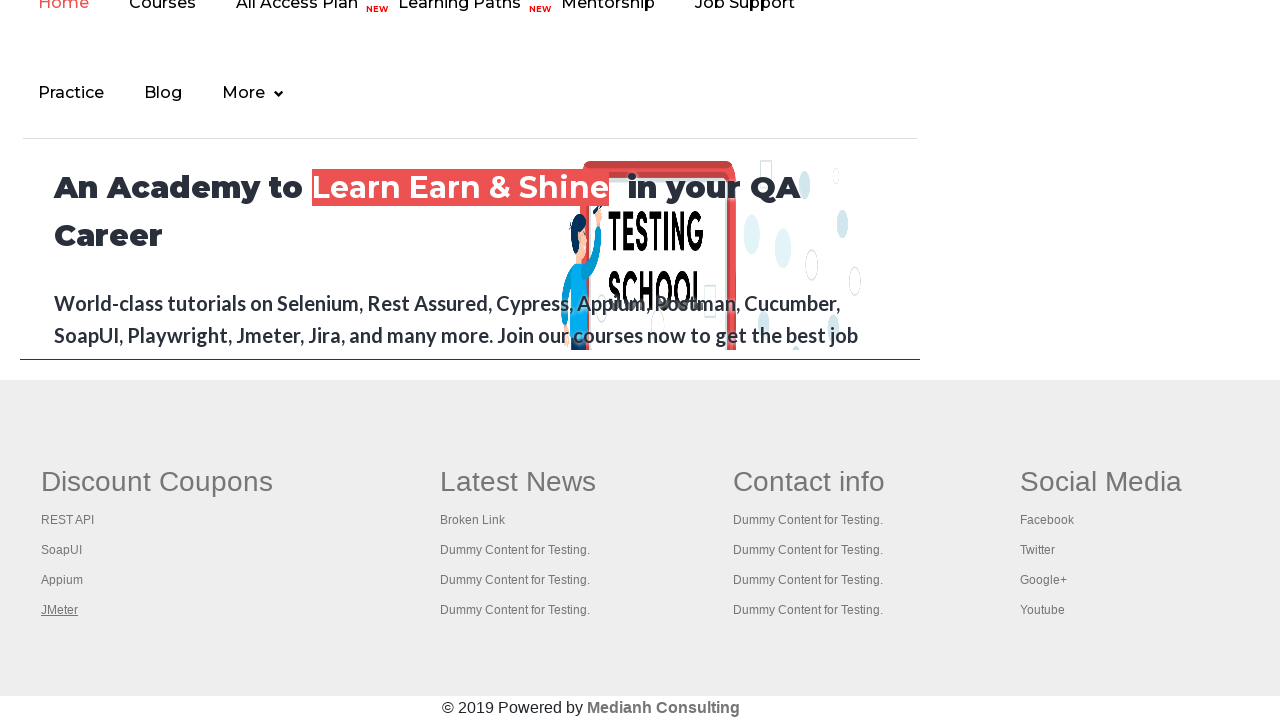

Retrieved all open pages/tabs from context
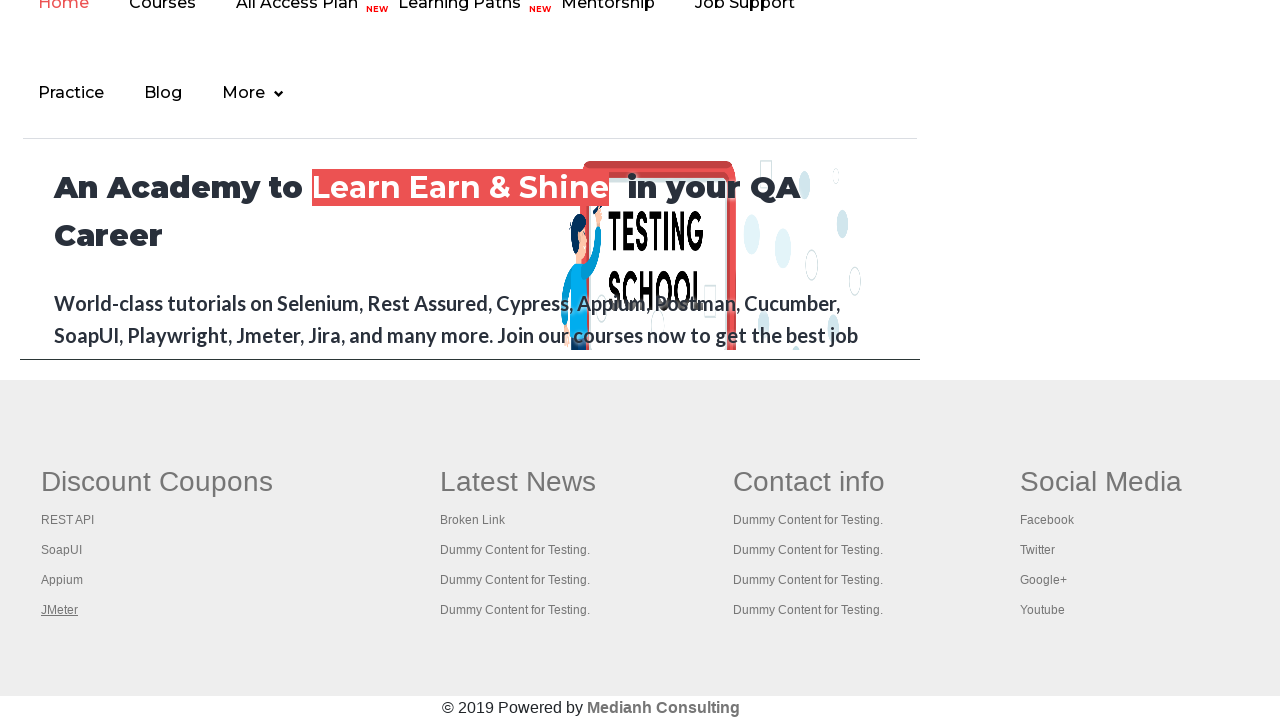

Brought new tab to front
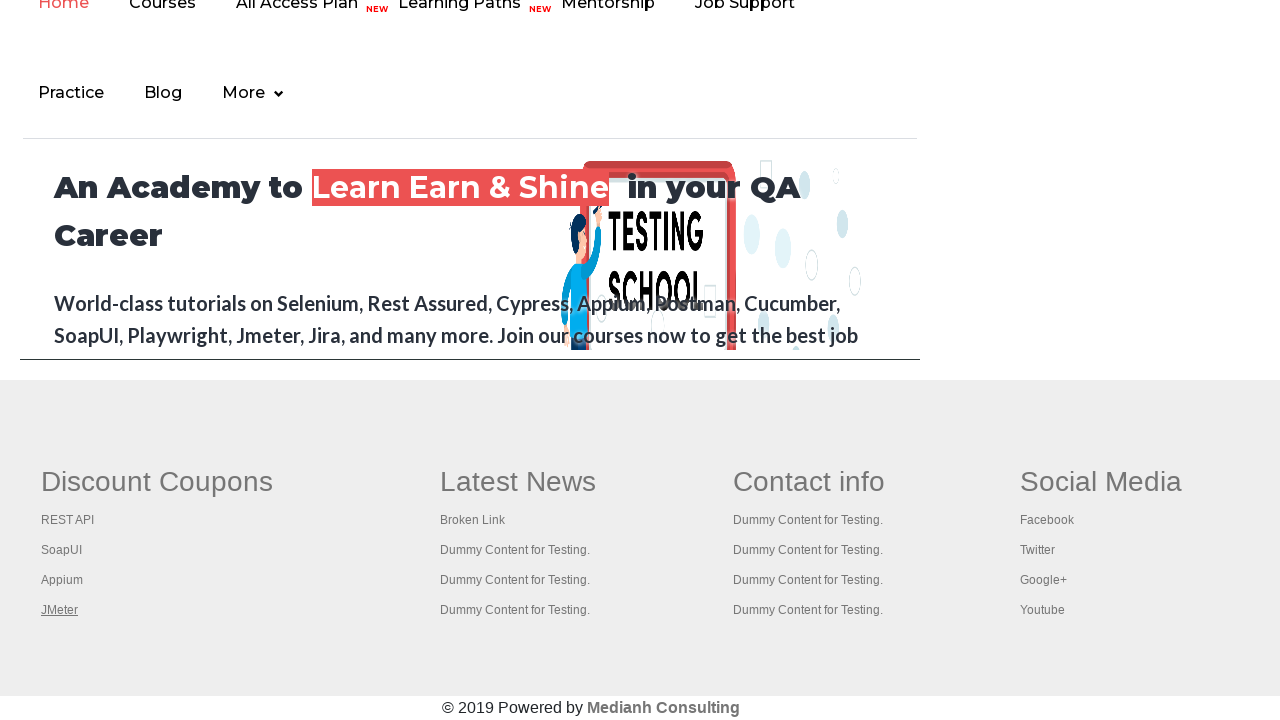

Printed tab title: REST API Tutorial
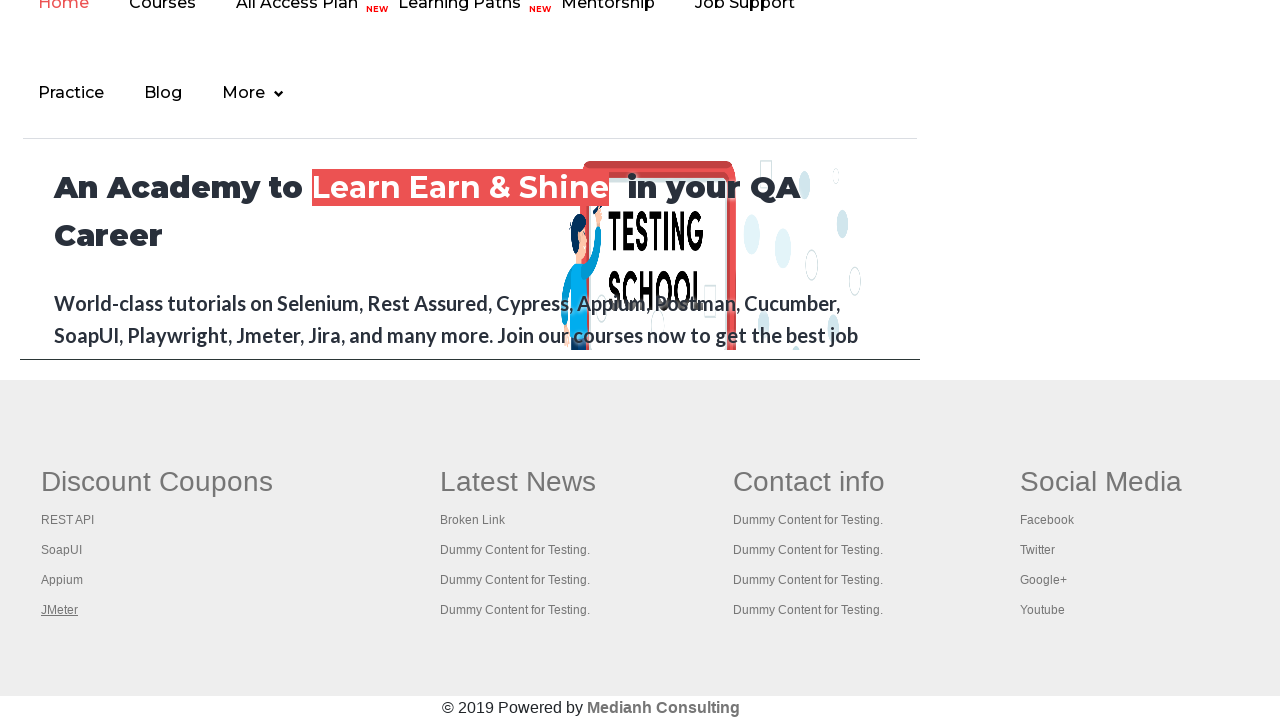

Closed the current tab
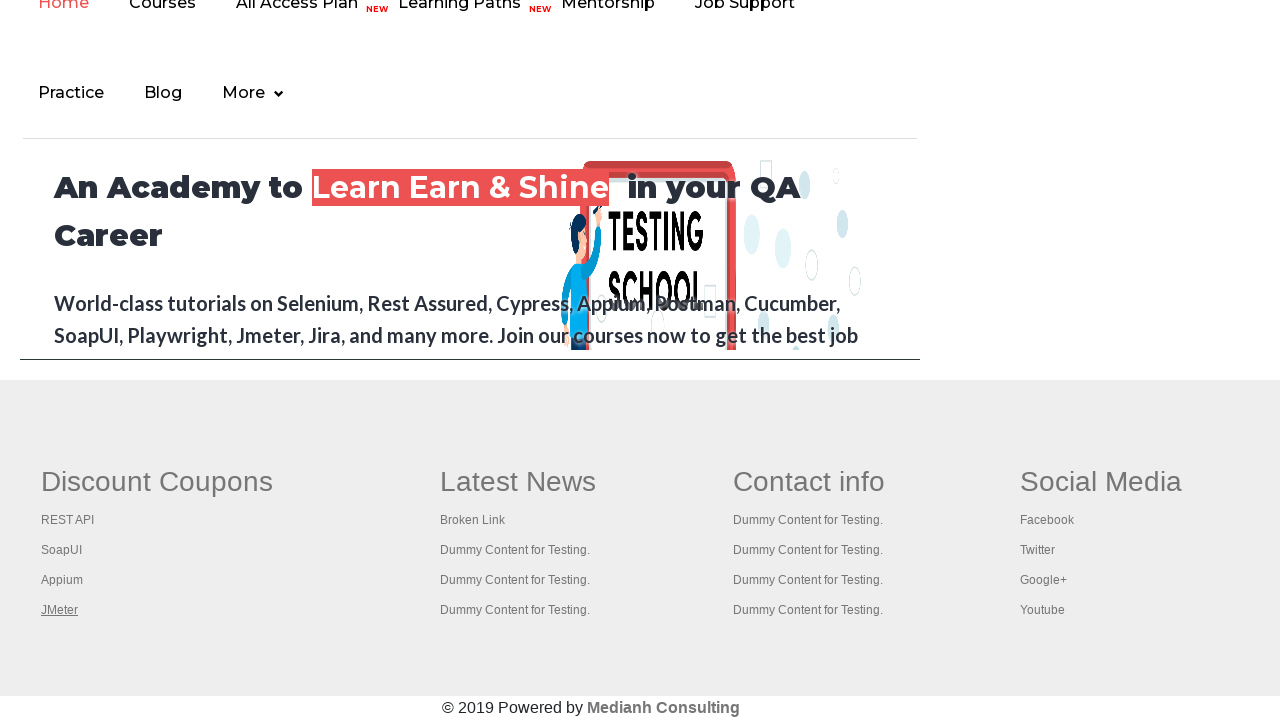

Brought new tab to front
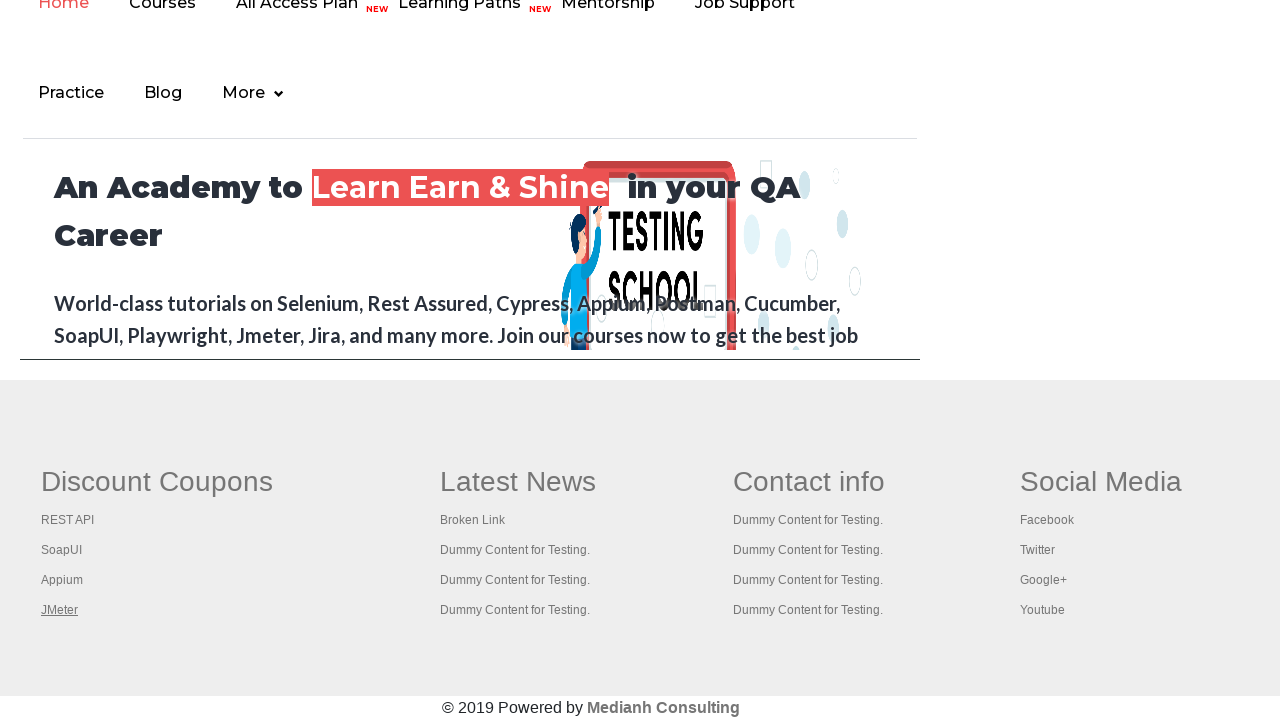

Printed tab title: The World’s Most Popular API Testing Tool | SoapUI
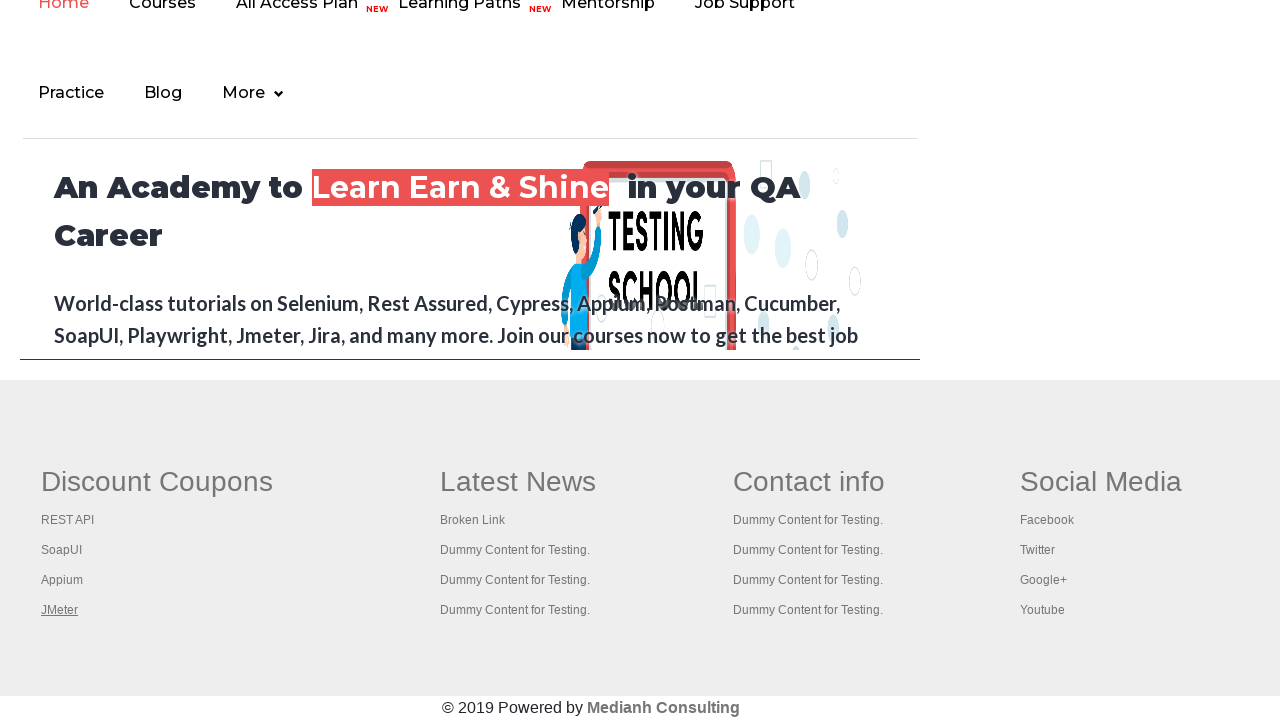

Closed the current tab
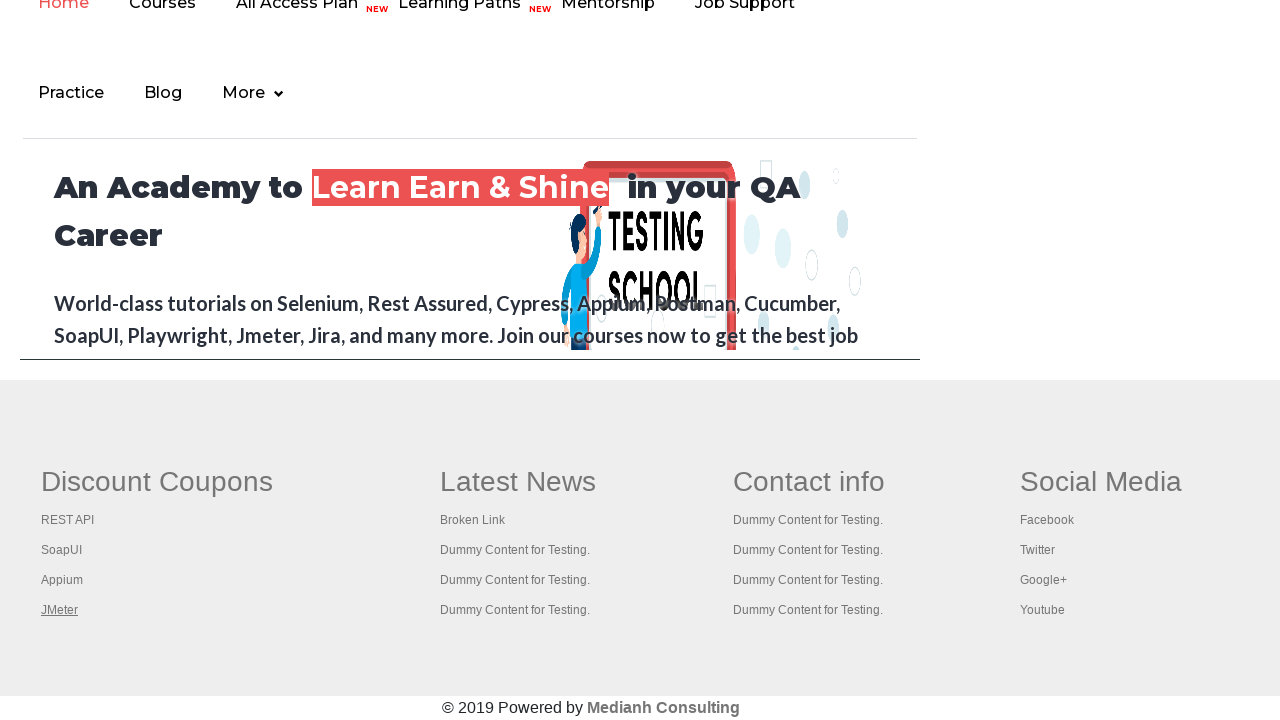

Brought new tab to front
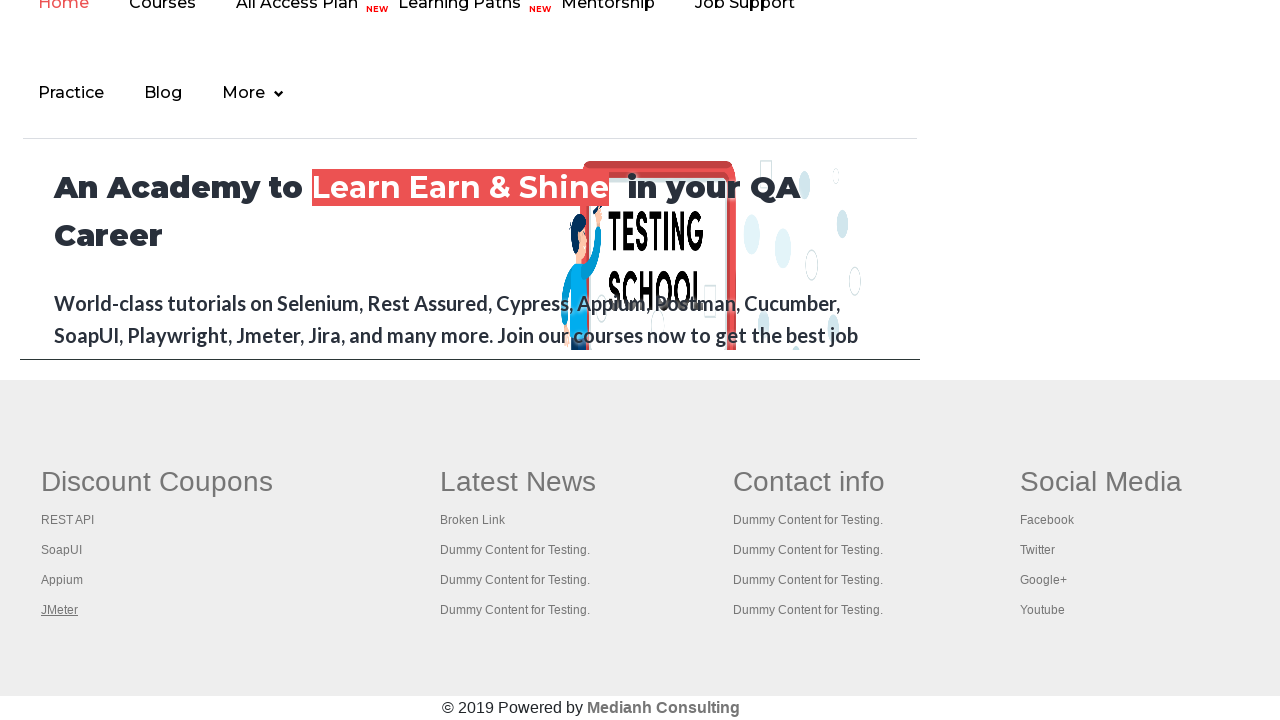

Printed tab title: Appium tutorial for Mobile Apps testing | RahulShetty Academy | Rahul
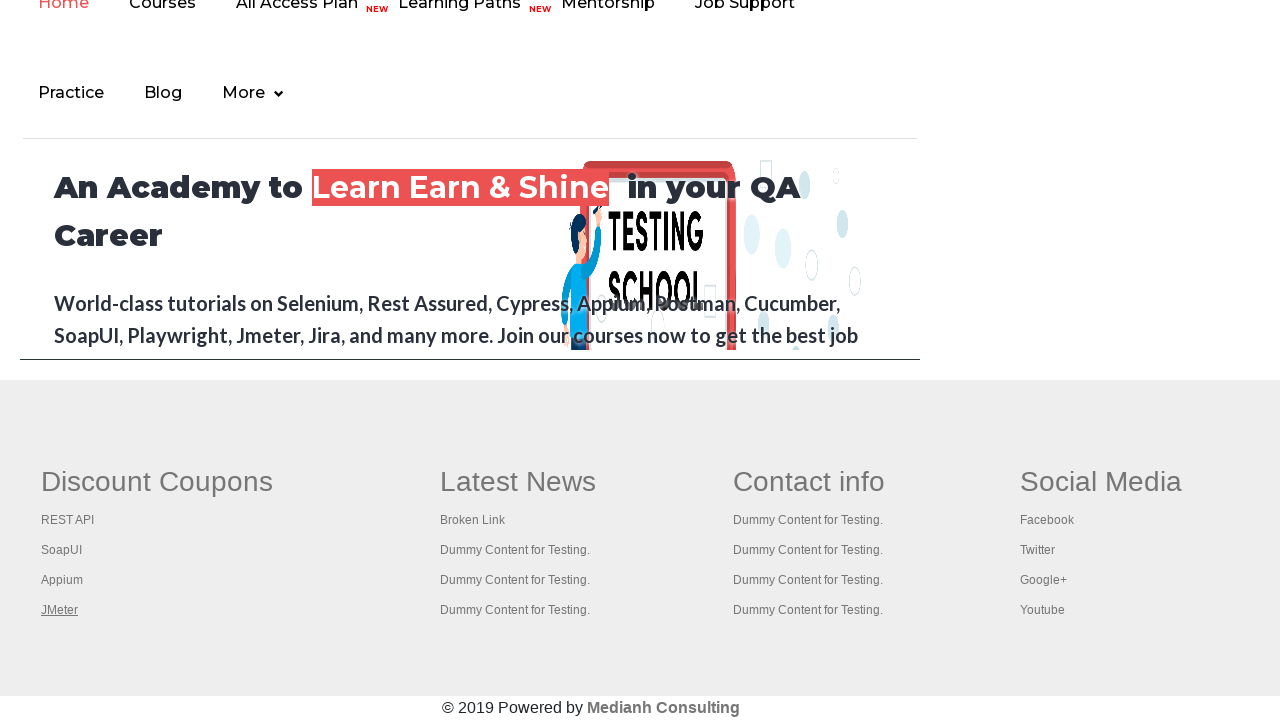

Closed the current tab
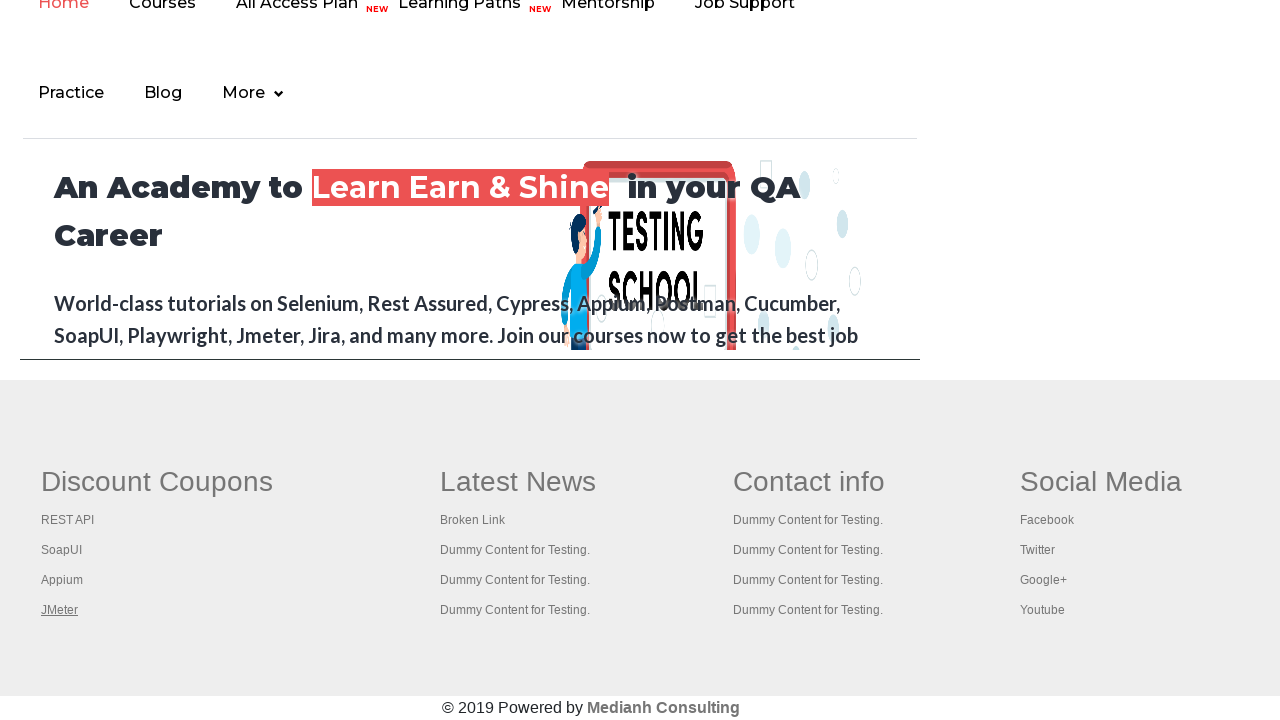

Brought new tab to front
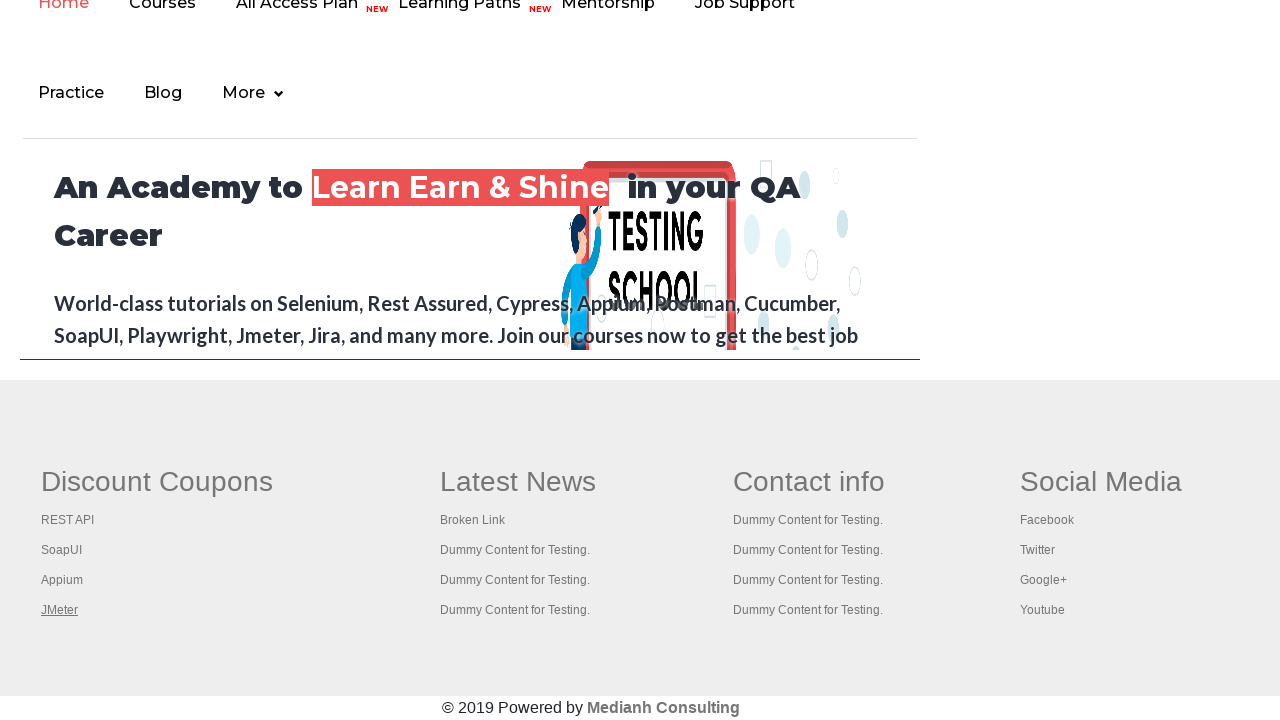

Printed tab title: Apache JMeter - Apache JMeter™
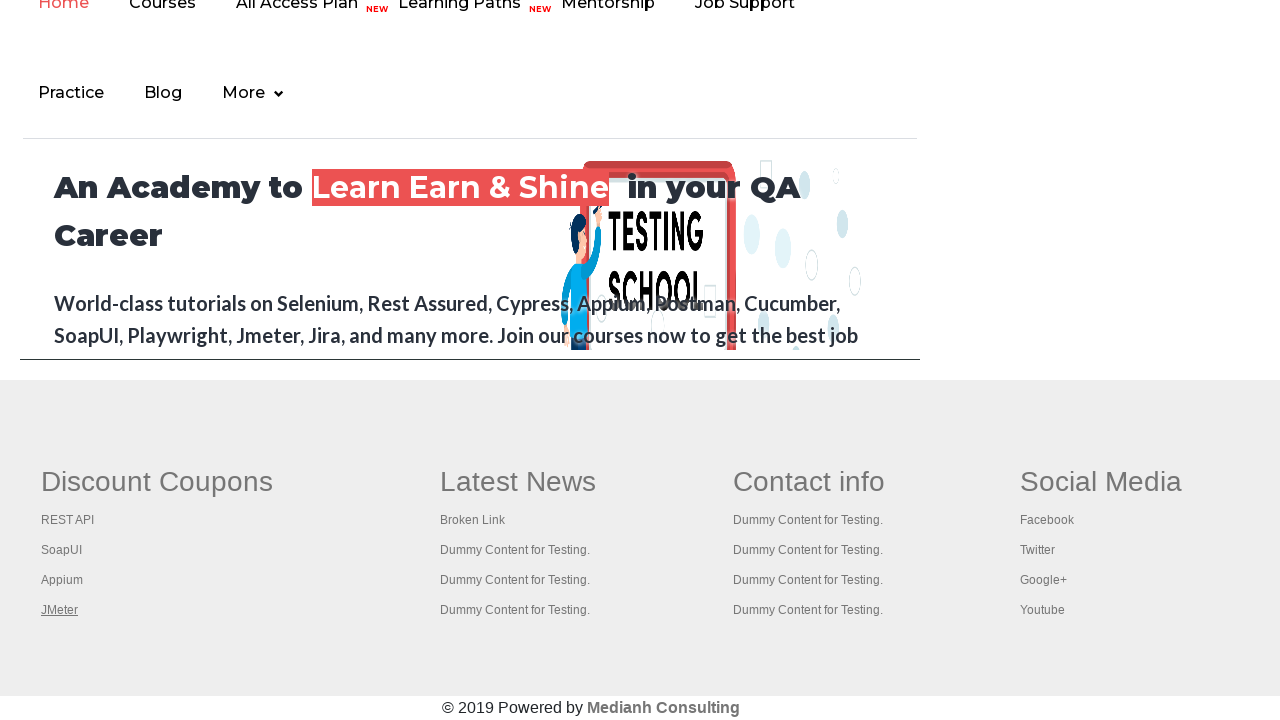

Closed the current tab
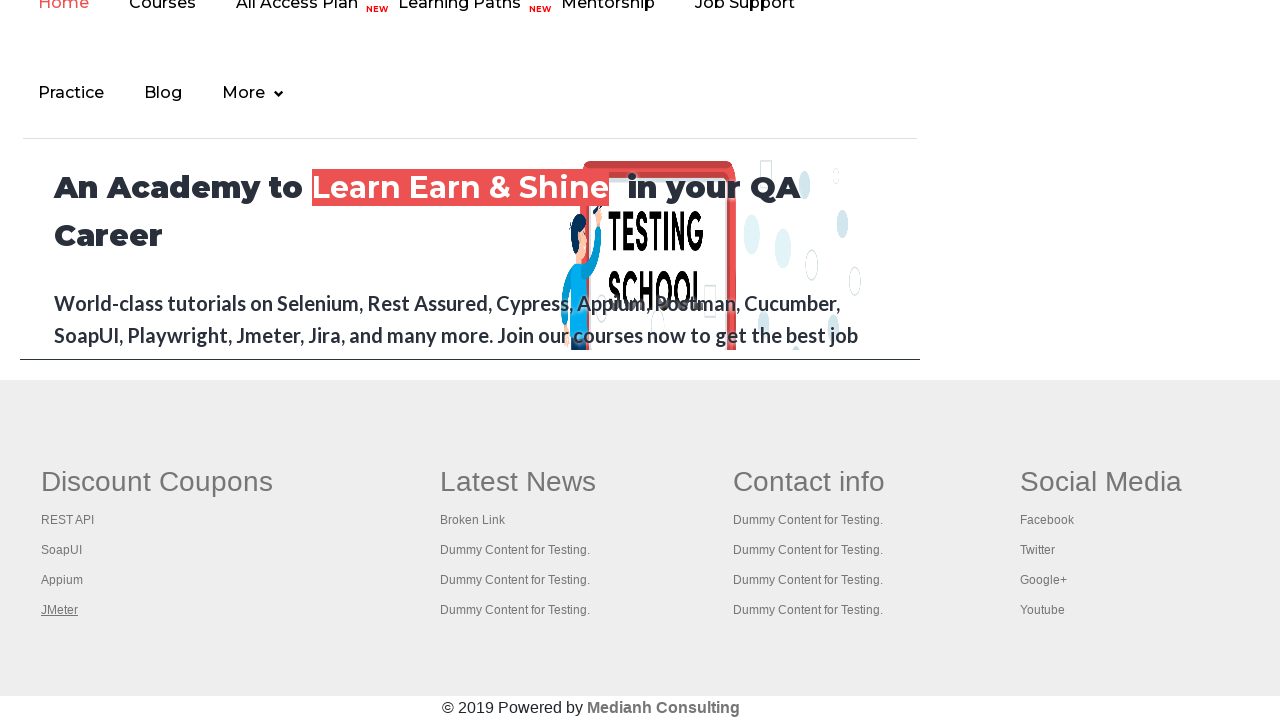

Switched back to original page
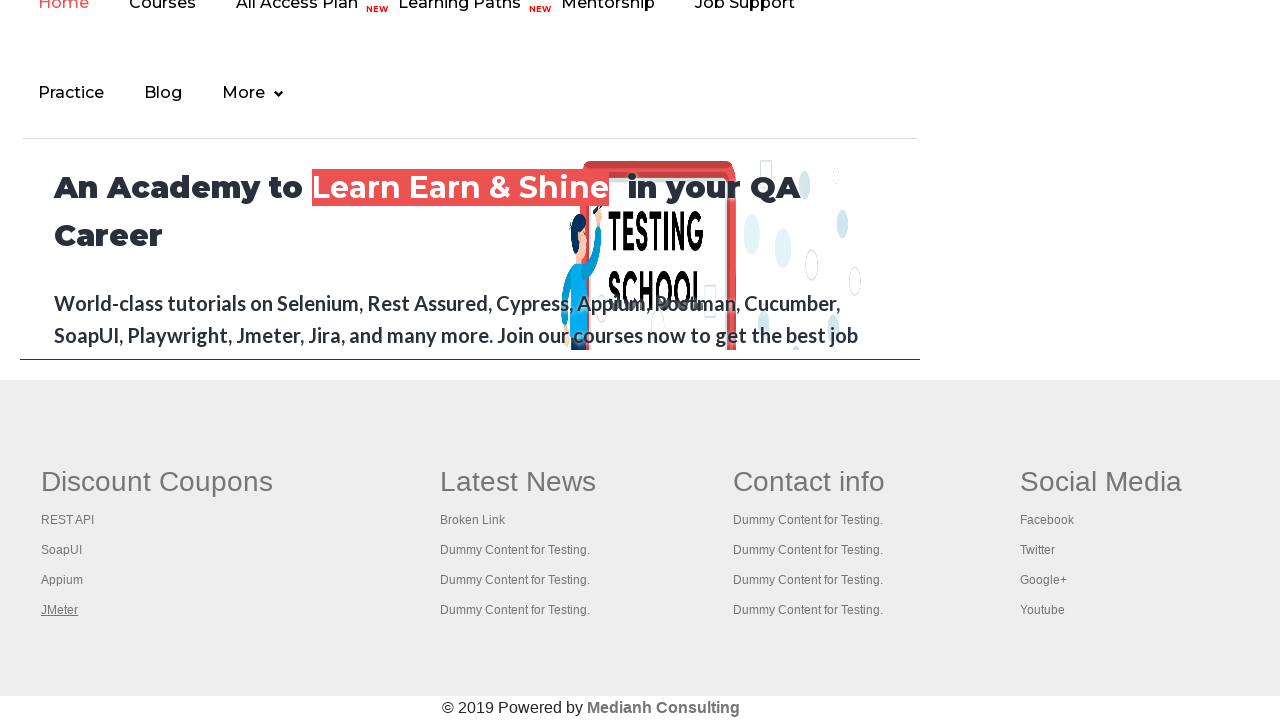

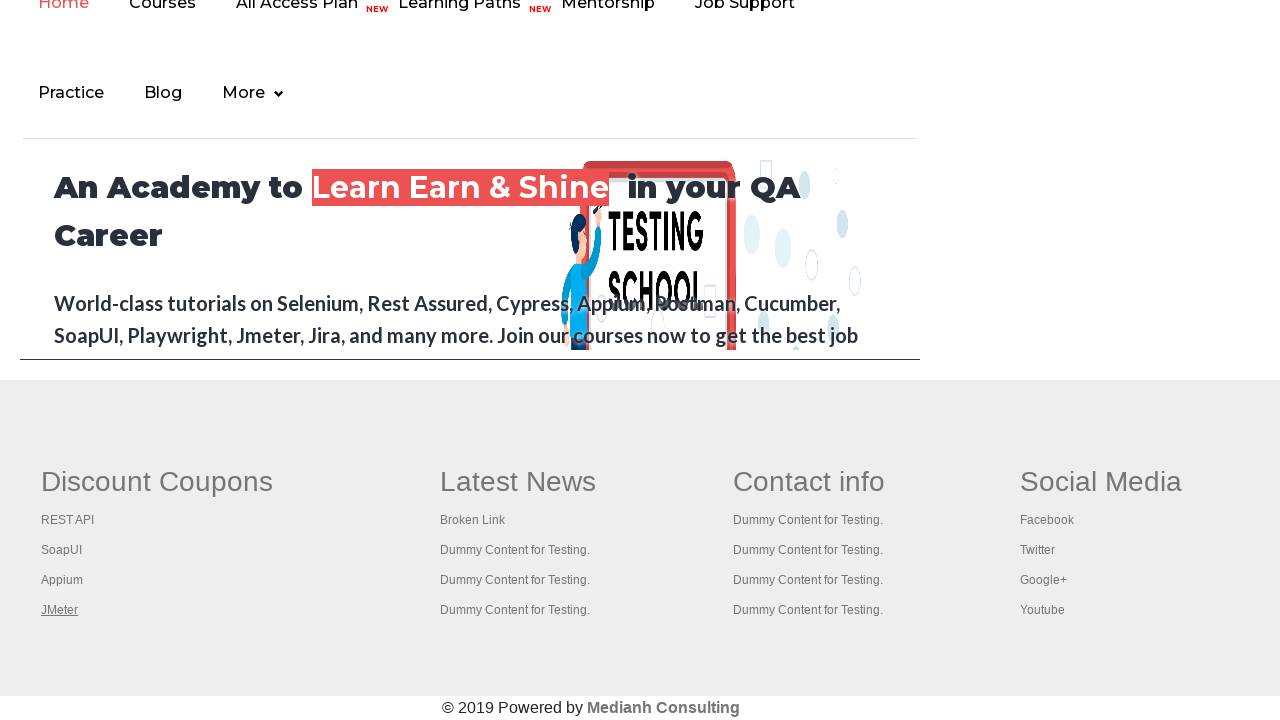